Navigates to a Bulgarian power company's planned interruptions page, selects a municipality from the sidebar, and verifies that interruption data loads for the selected area.

Starting URL: https://www.energo-pro.bg/bg/planirani-prekysvanija

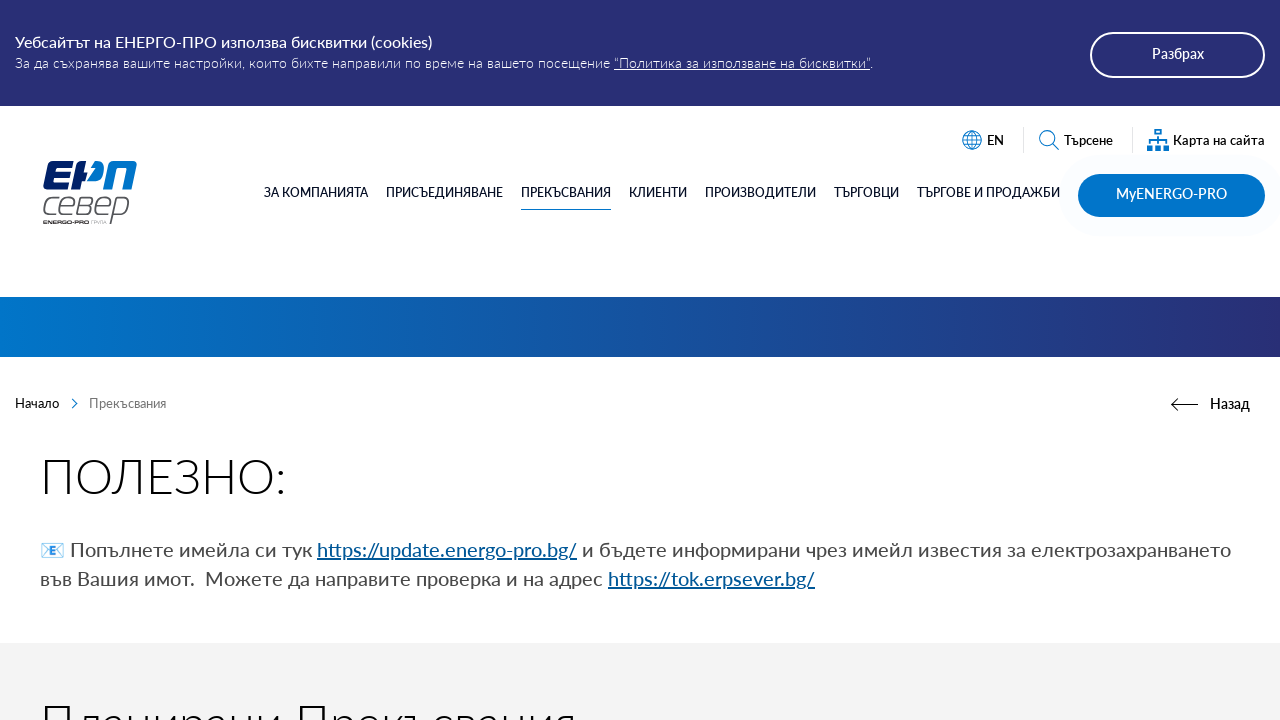

Map interruptions container loaded
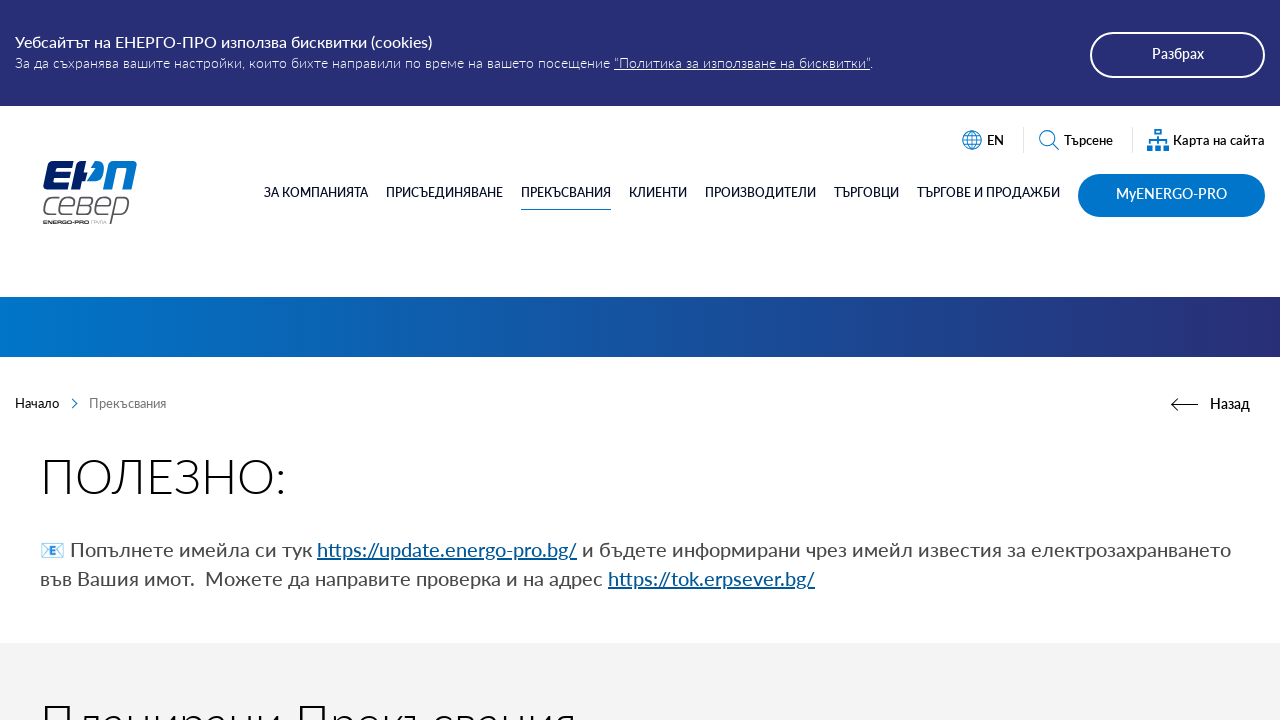

Main content structure loaded
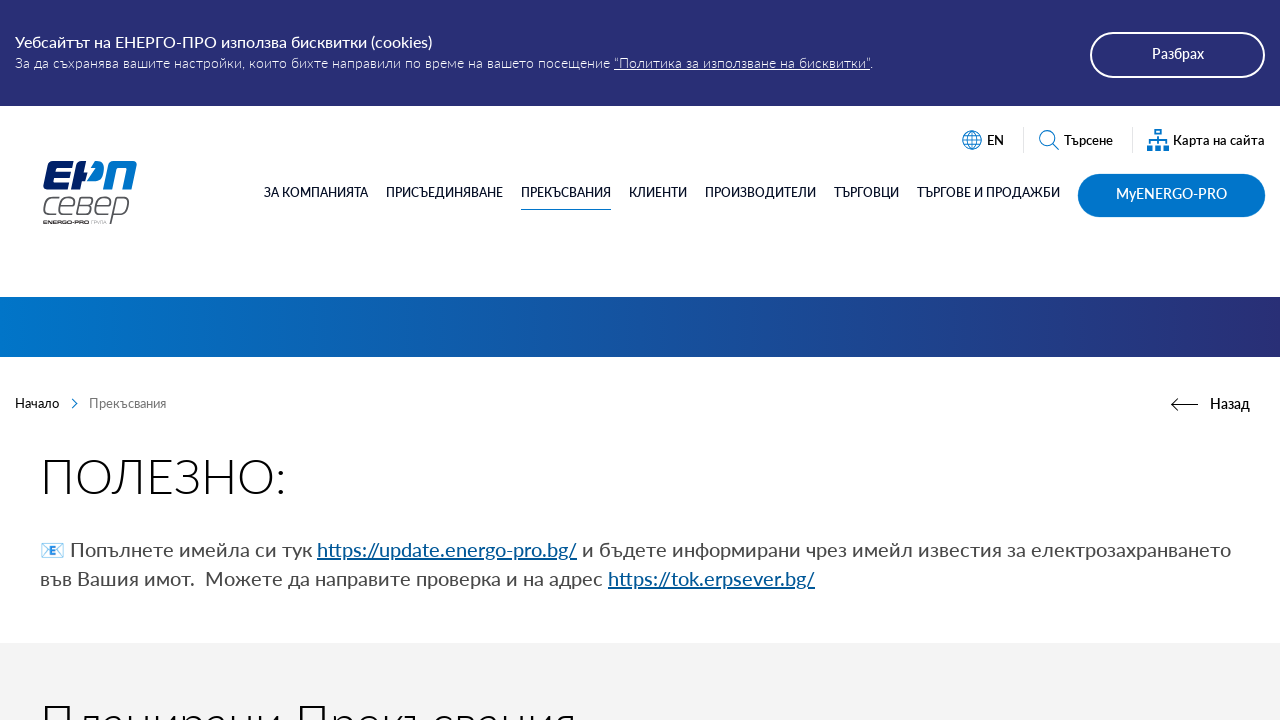

Found 9 area items in sidebar
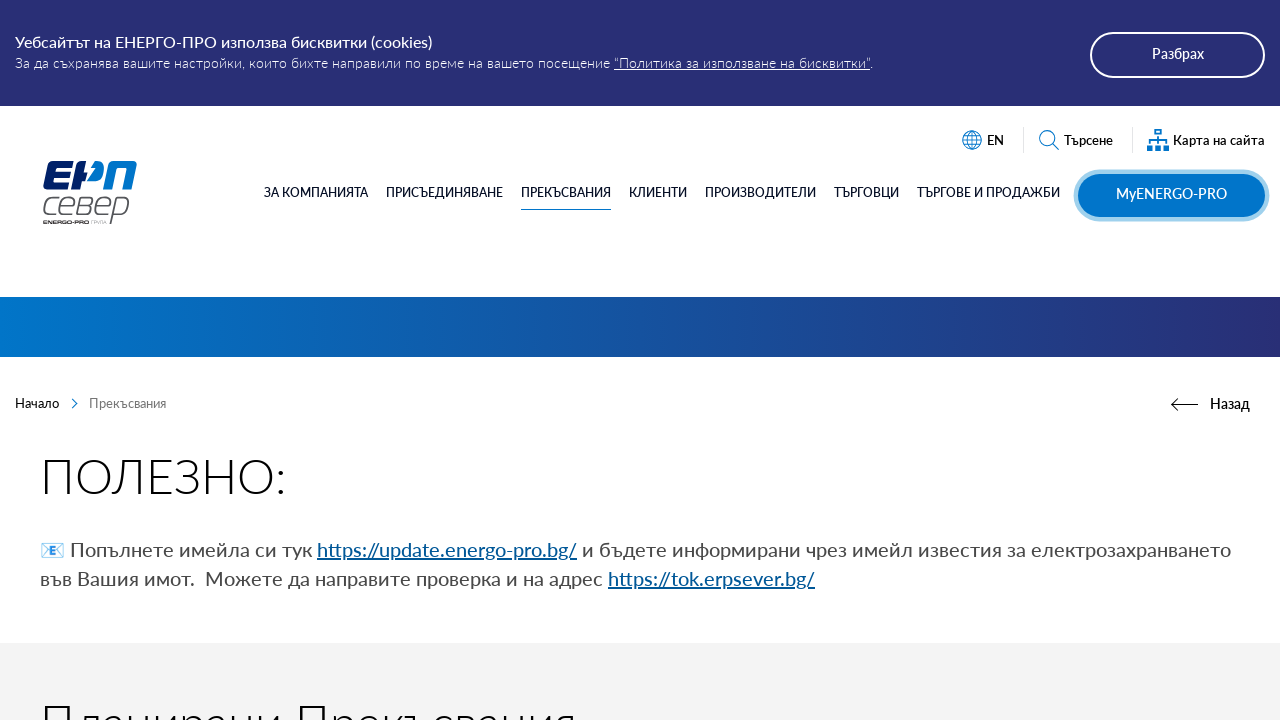

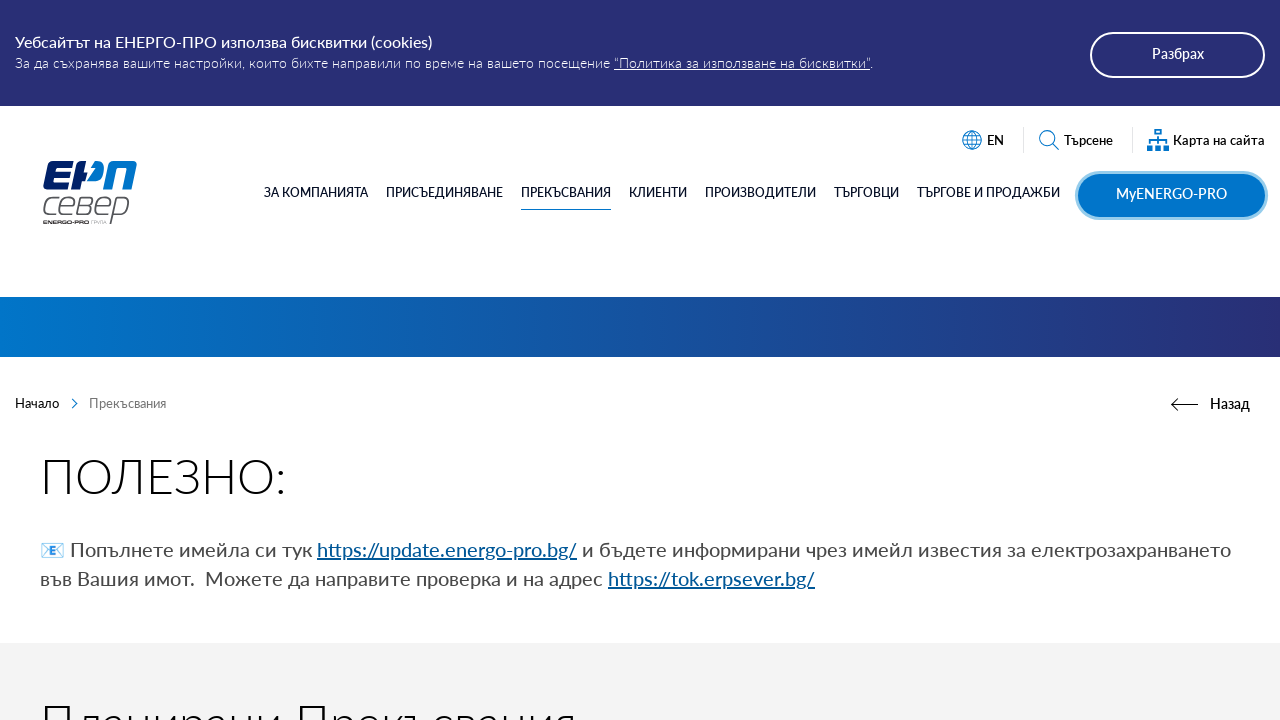